Tests scrolling functionality by scrolling to a bottom element on the page

Starting URL: https://dgotlieb.github.io/RelativeLocator/index.html

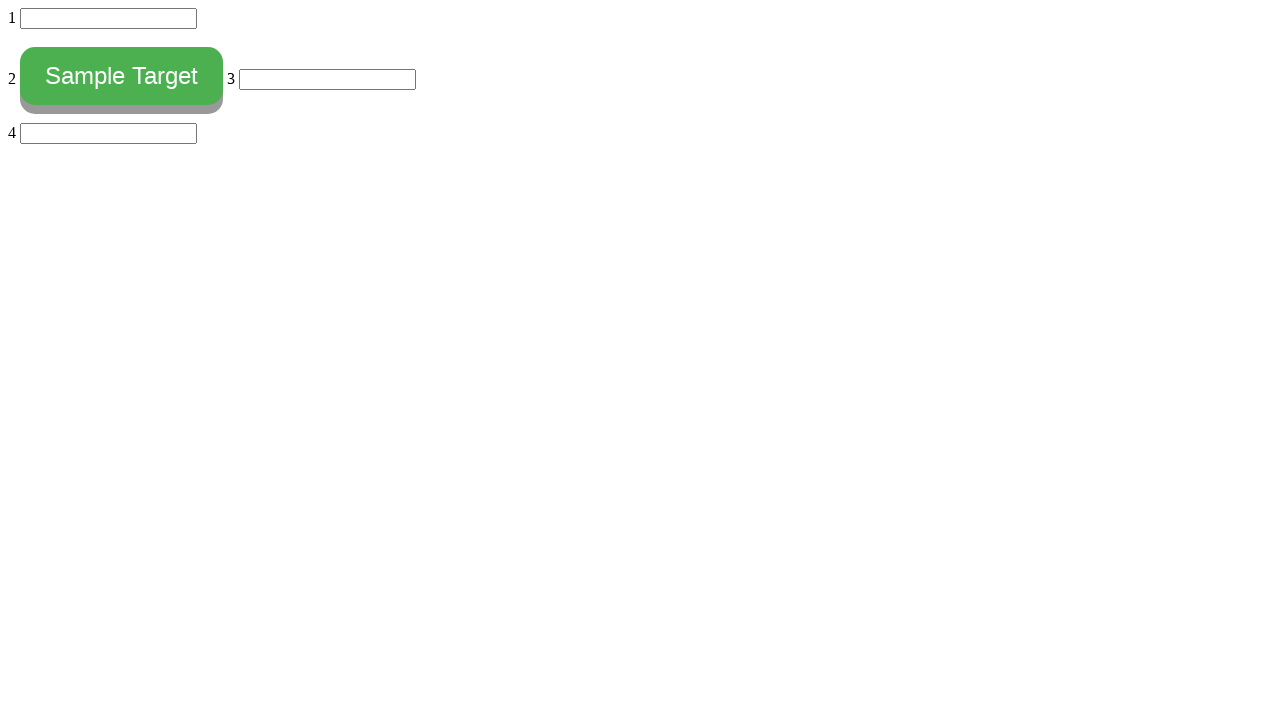

Scrolled to bottom element on the page
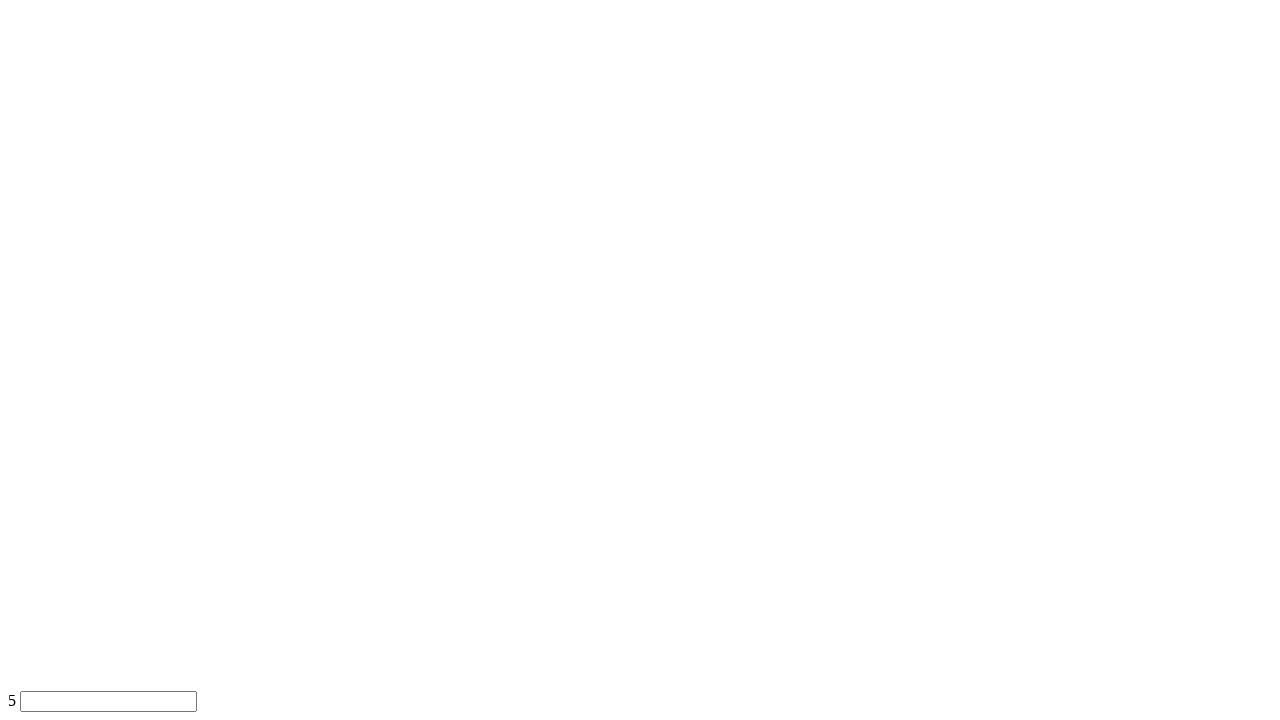

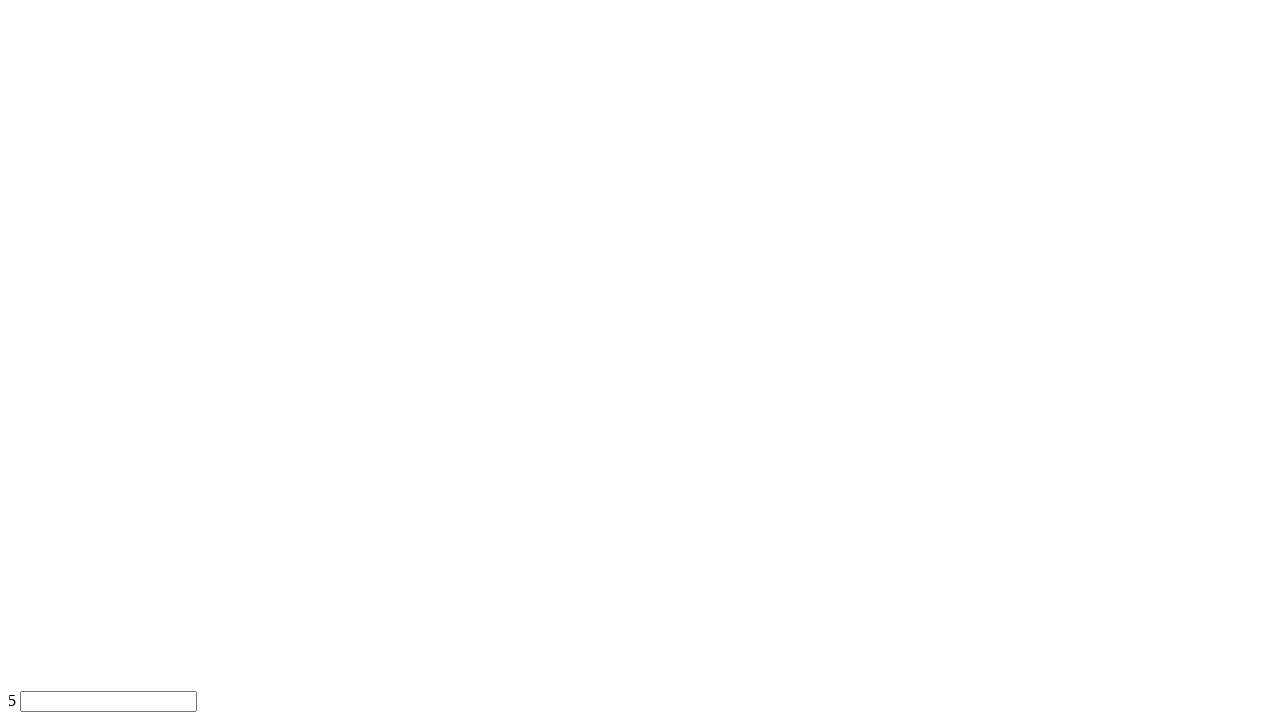